Tests clicking a button with dynamic ID by using its CSS class selector instead

Starting URL: http://uitestingplayground.com/dynamicid

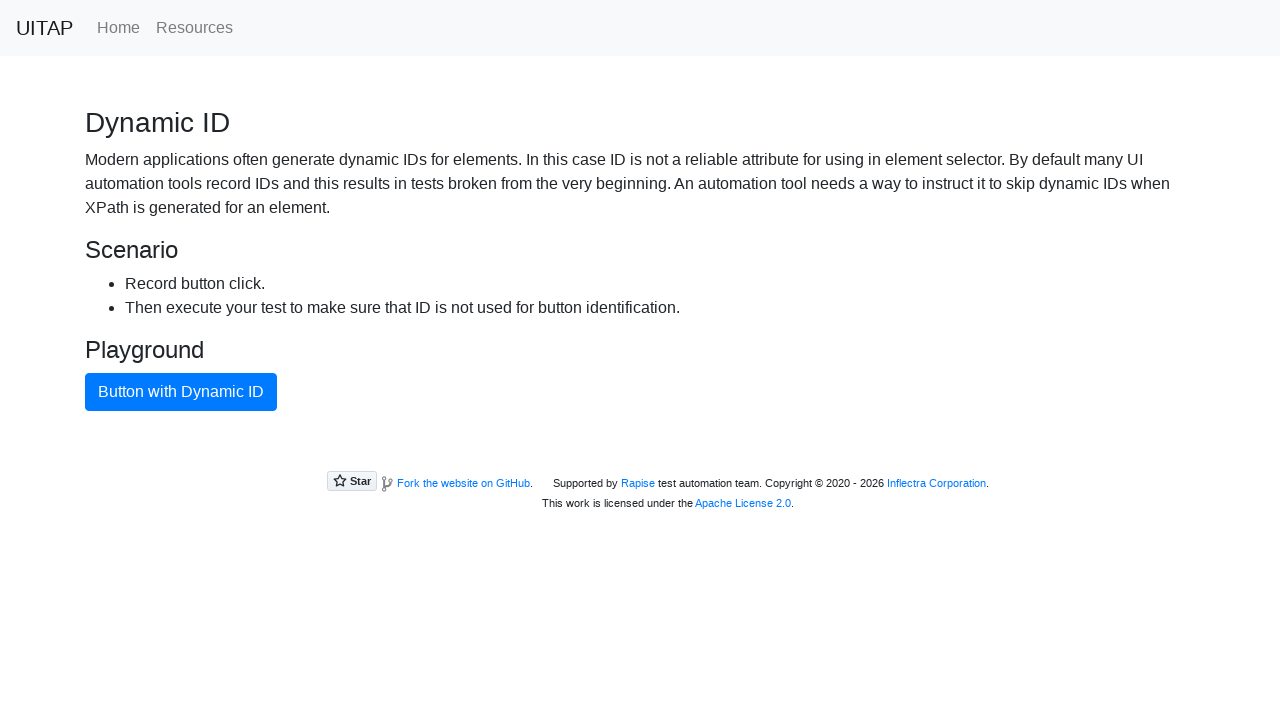

Navigated to Dynamic ID test page
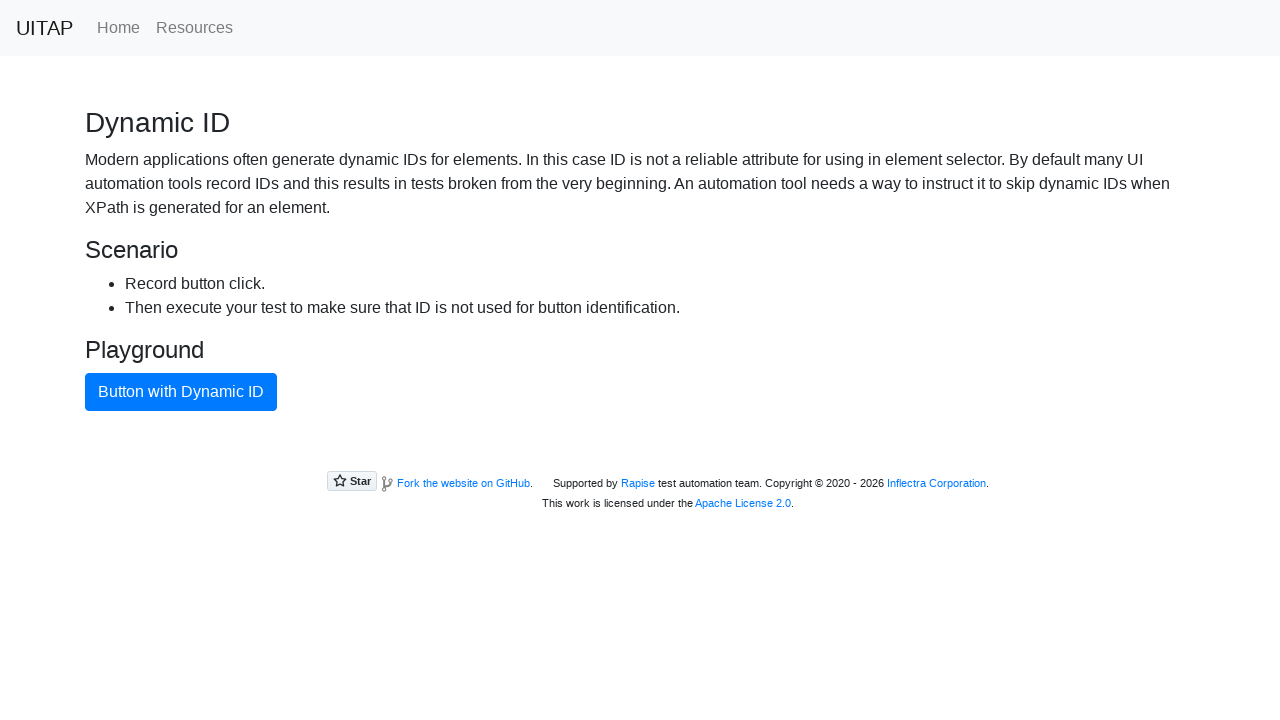

Clicked button with dynamic ID using CSS class selector .btn-primary at (181, 392) on .btn-primary
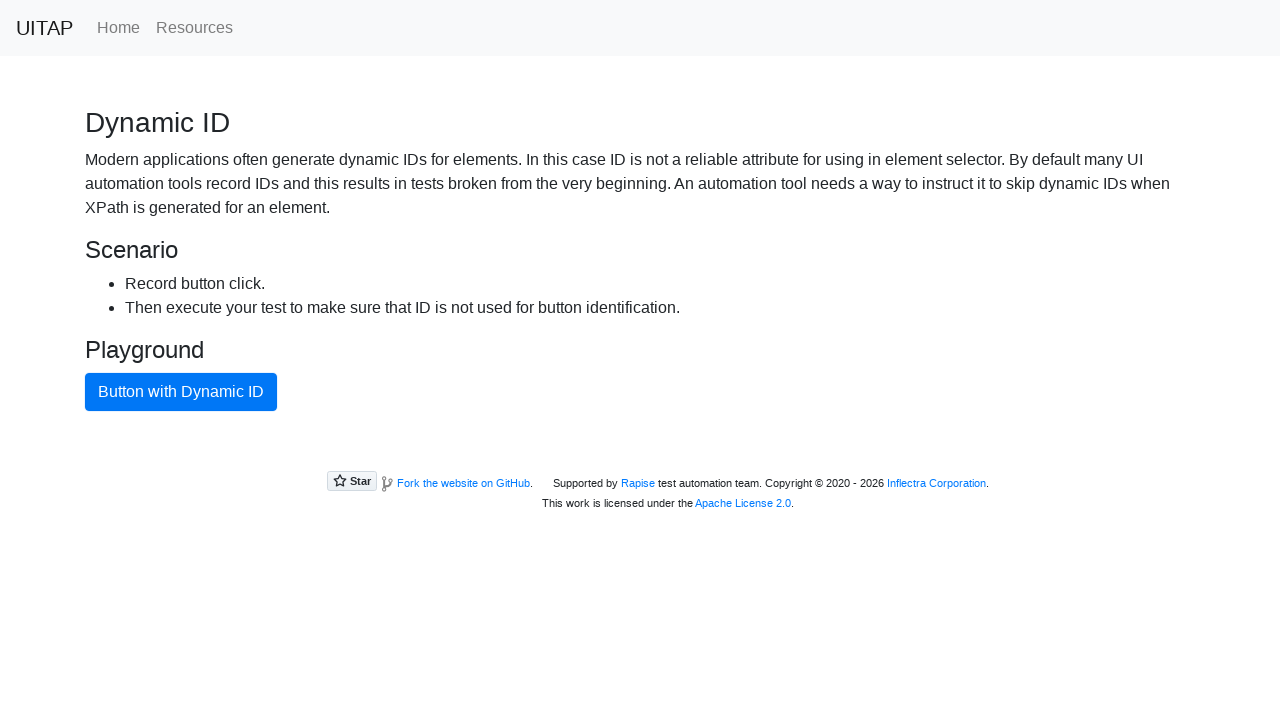

Waited 3 seconds for action to complete
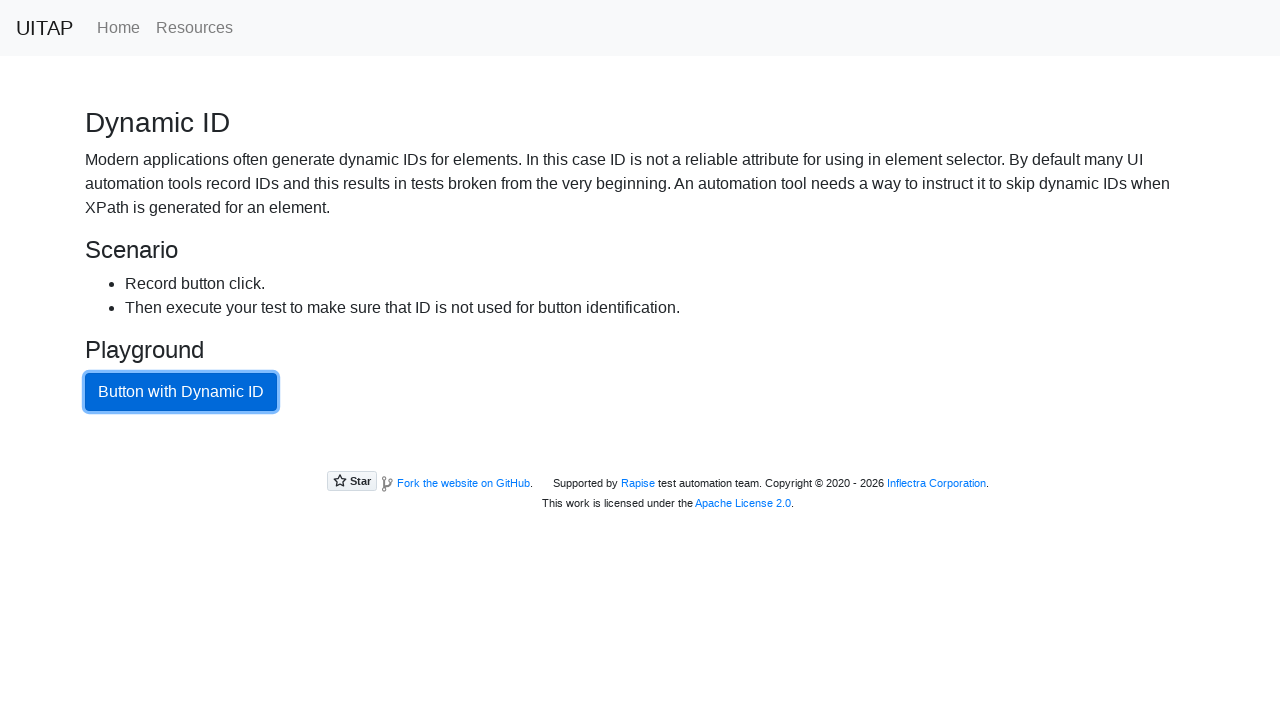

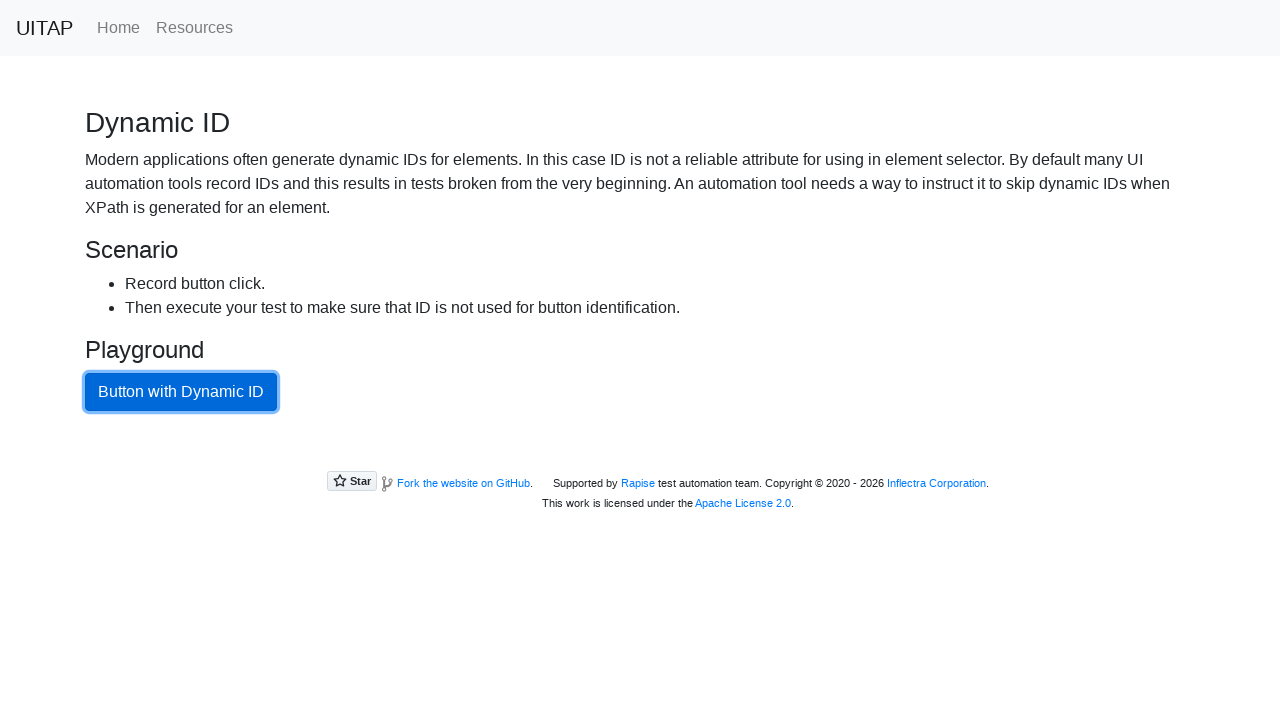